Tests navigating to the Everyday Market partner service from the Woolworths website by clicking on "Everyday & Other Services" and selecting the Everyday Market link.

Starting URL: http://www.woolworths.com.au/

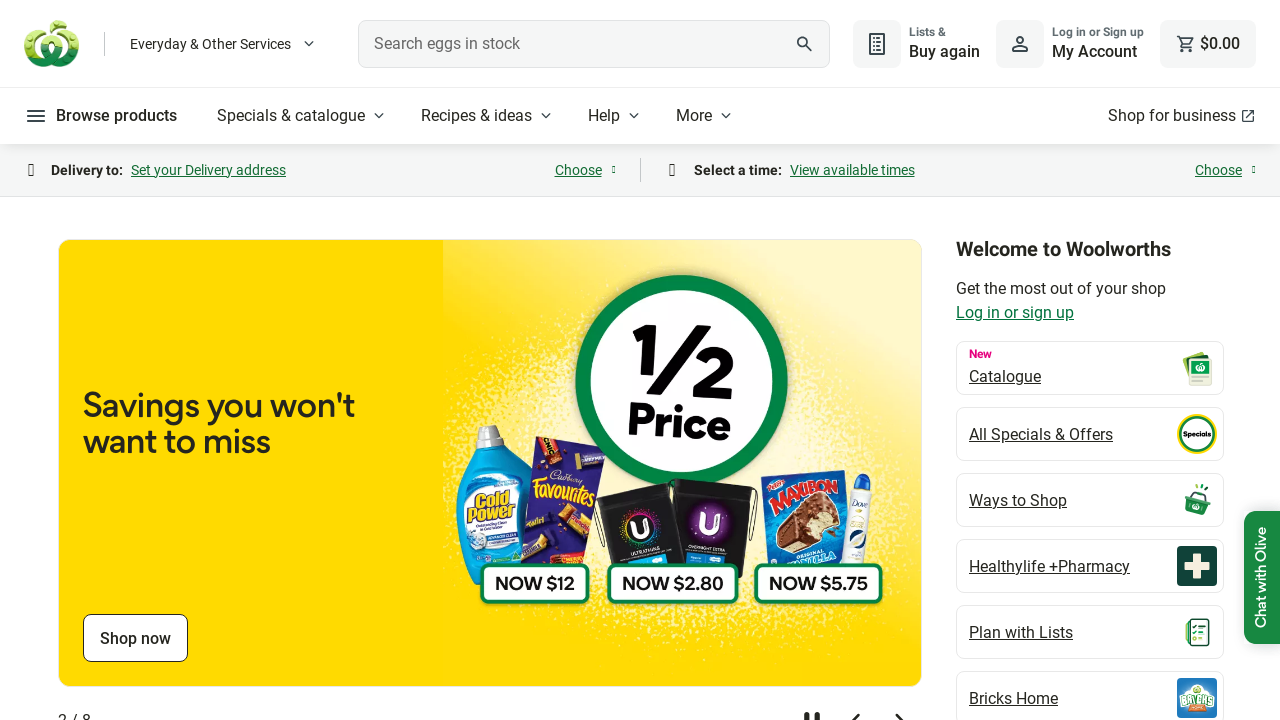

Clicked 'Everyday & Other Services' button at (224, 44) on internal:role=button[name="Everyday & Other Services"i]
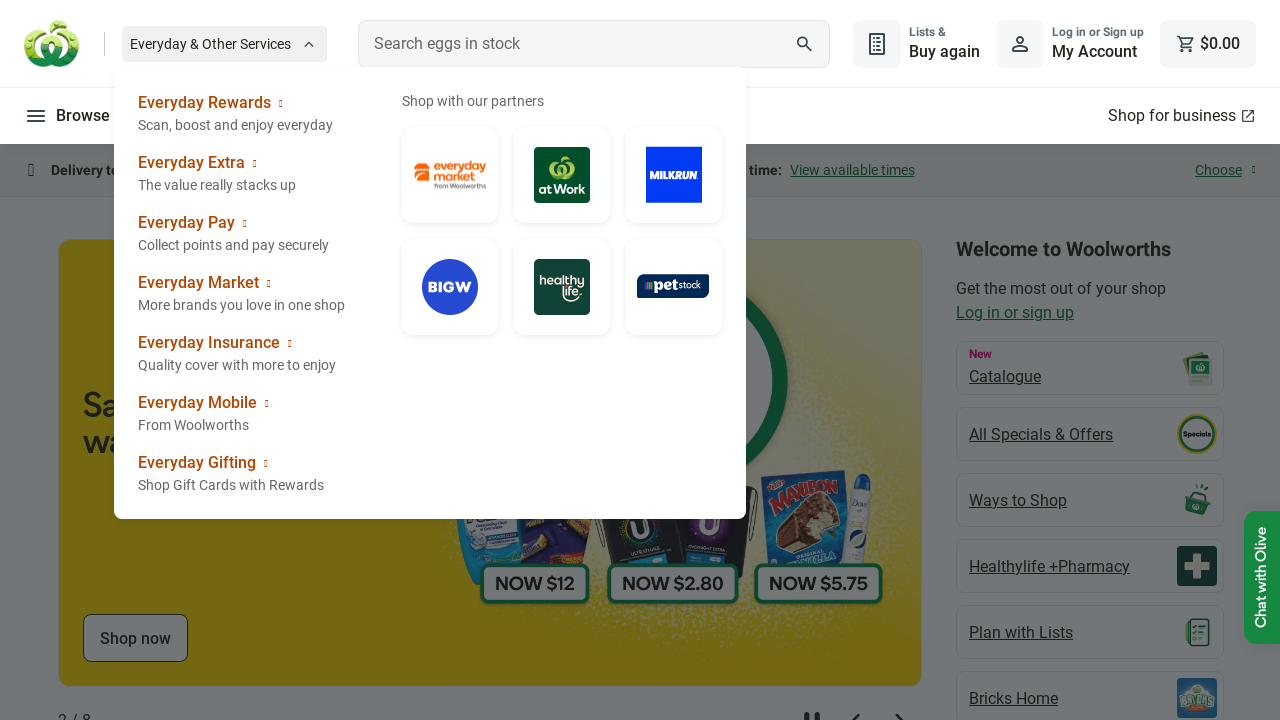

Partner service links loaded
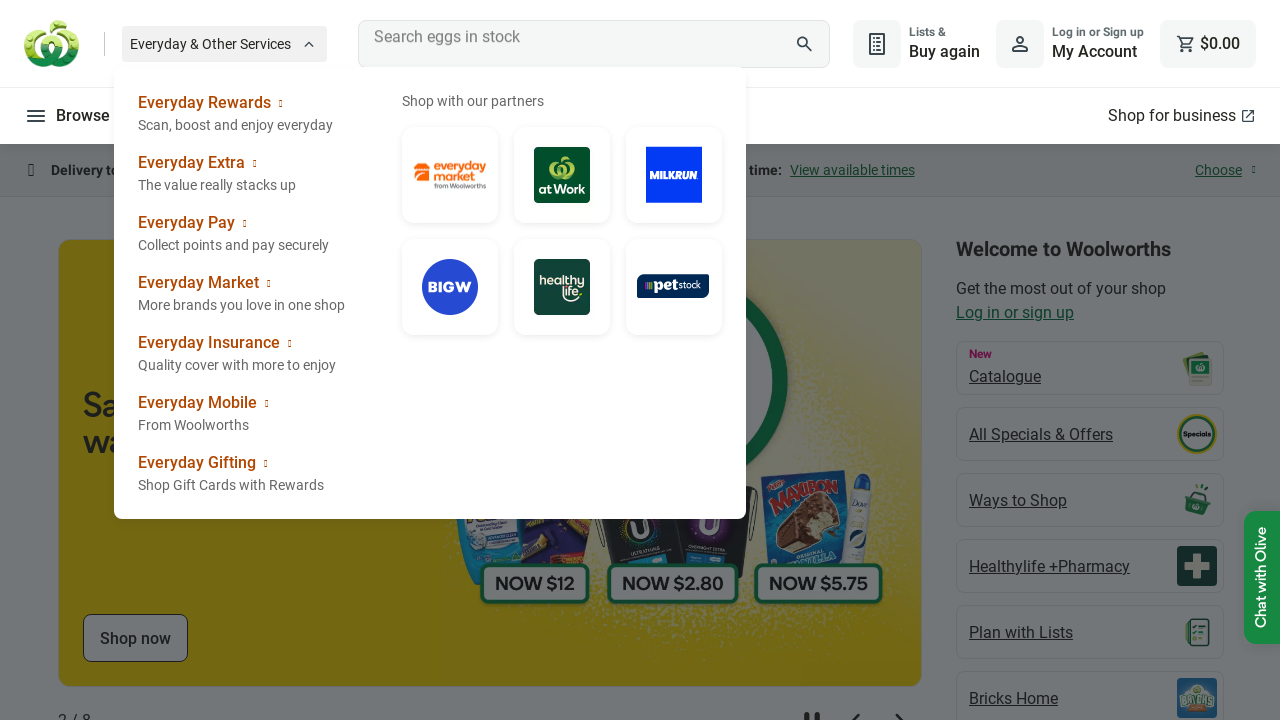

Retrieved all partner service link elements
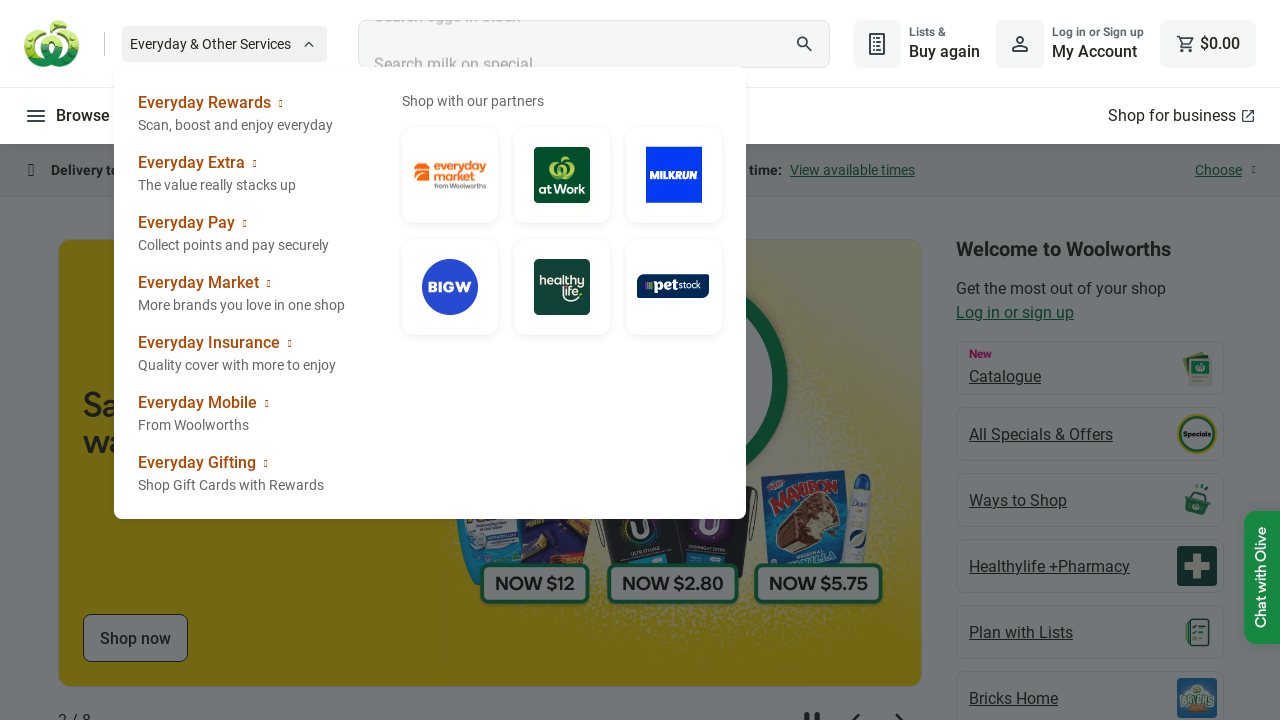

Clicked Everyday Market link at (450, 174) on xpath=//section[@class='wx-header__everyday-partners-list']/a/img >> nth=0
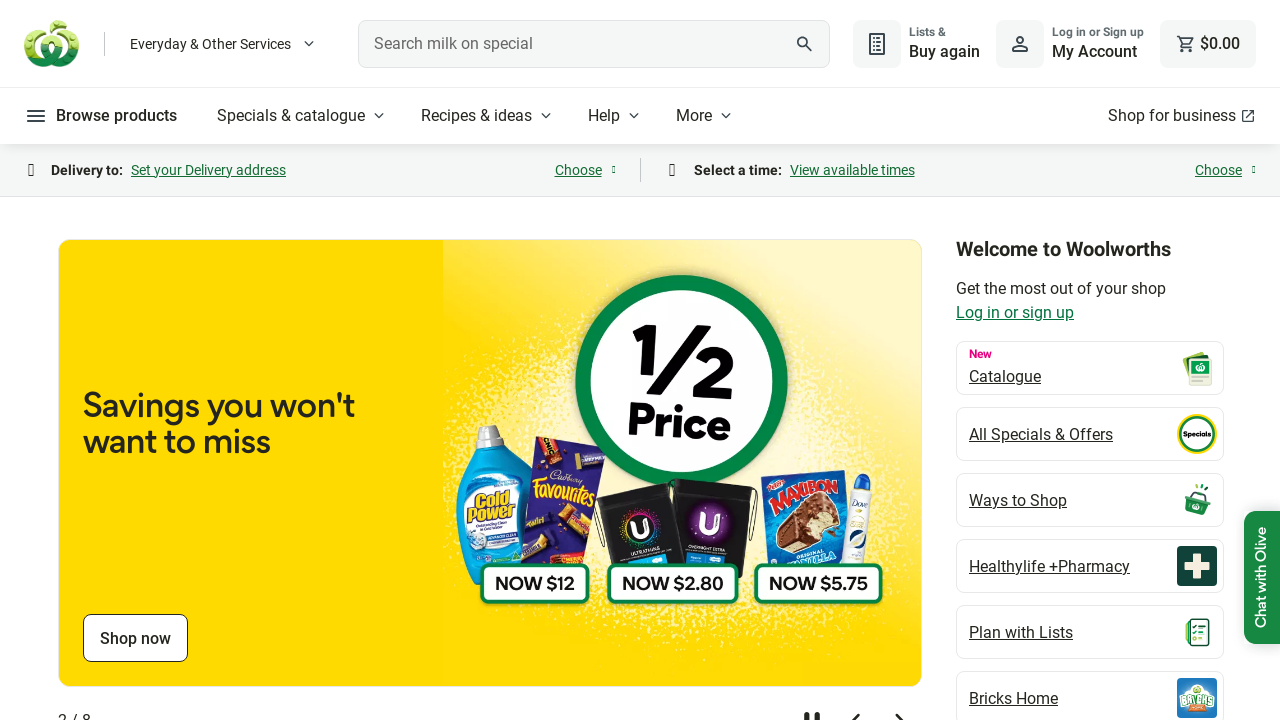

Everyday Market page loaded in new tab
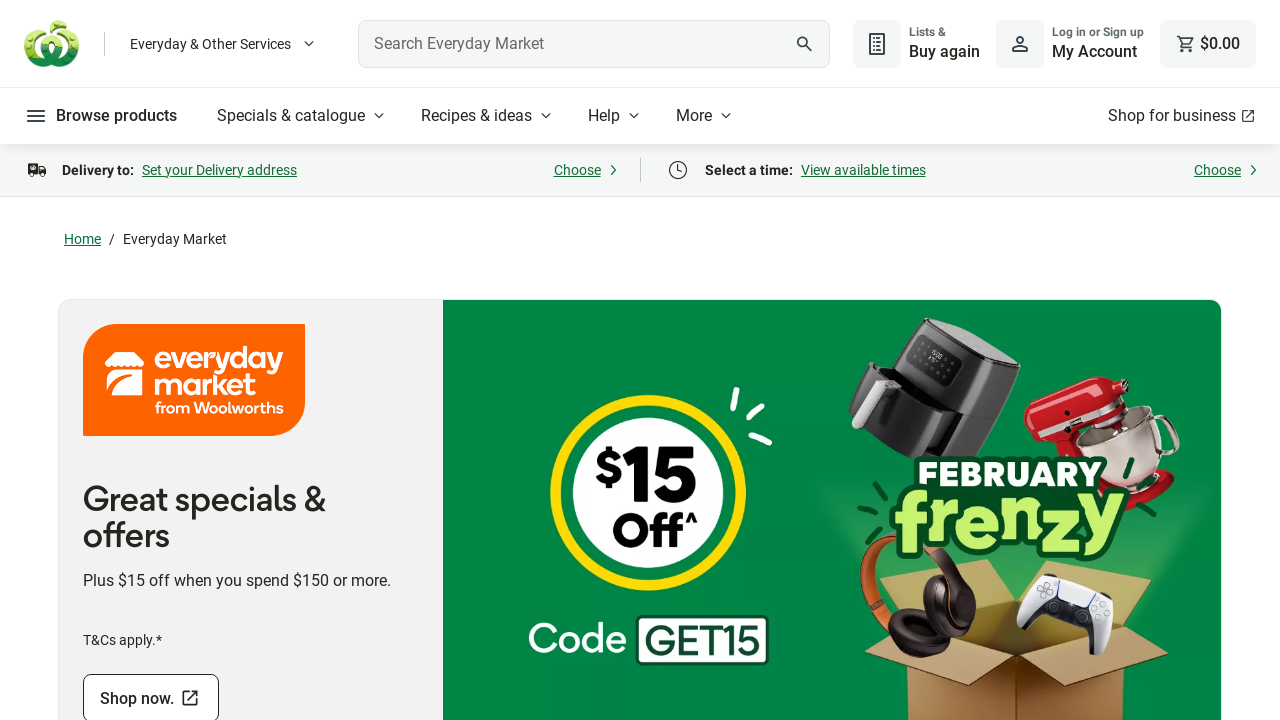

Closed Everyday Market page
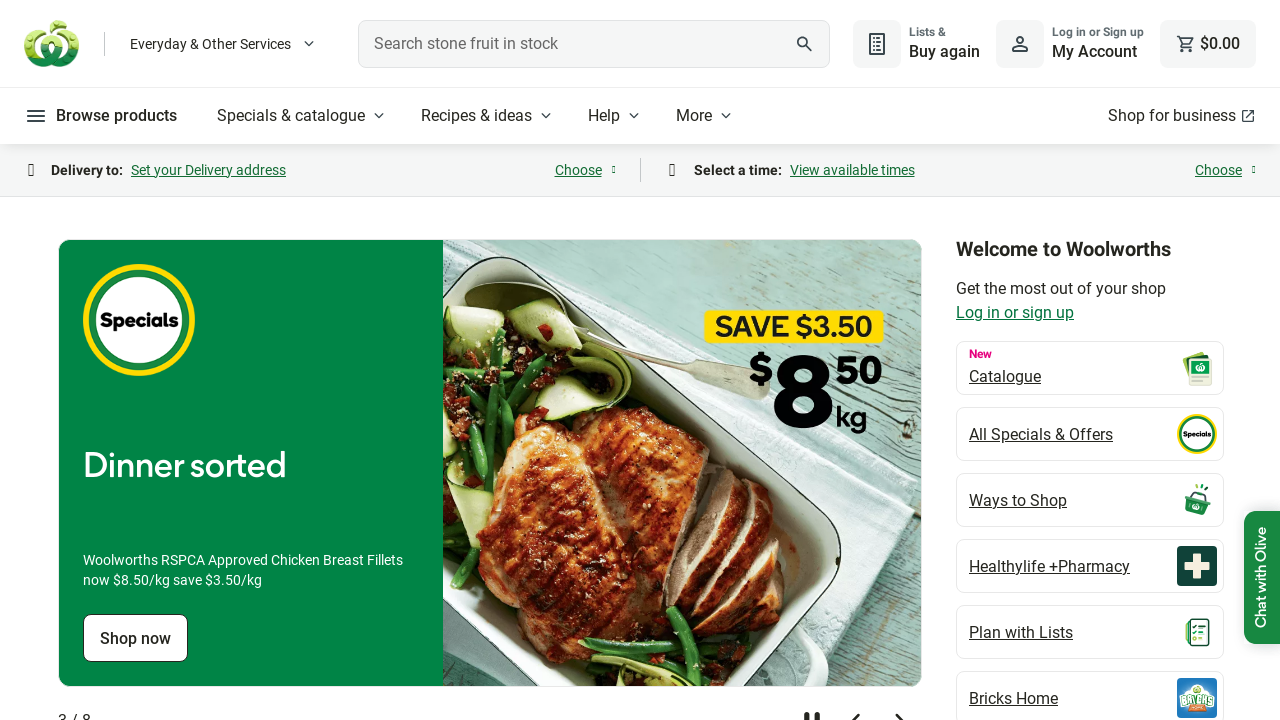

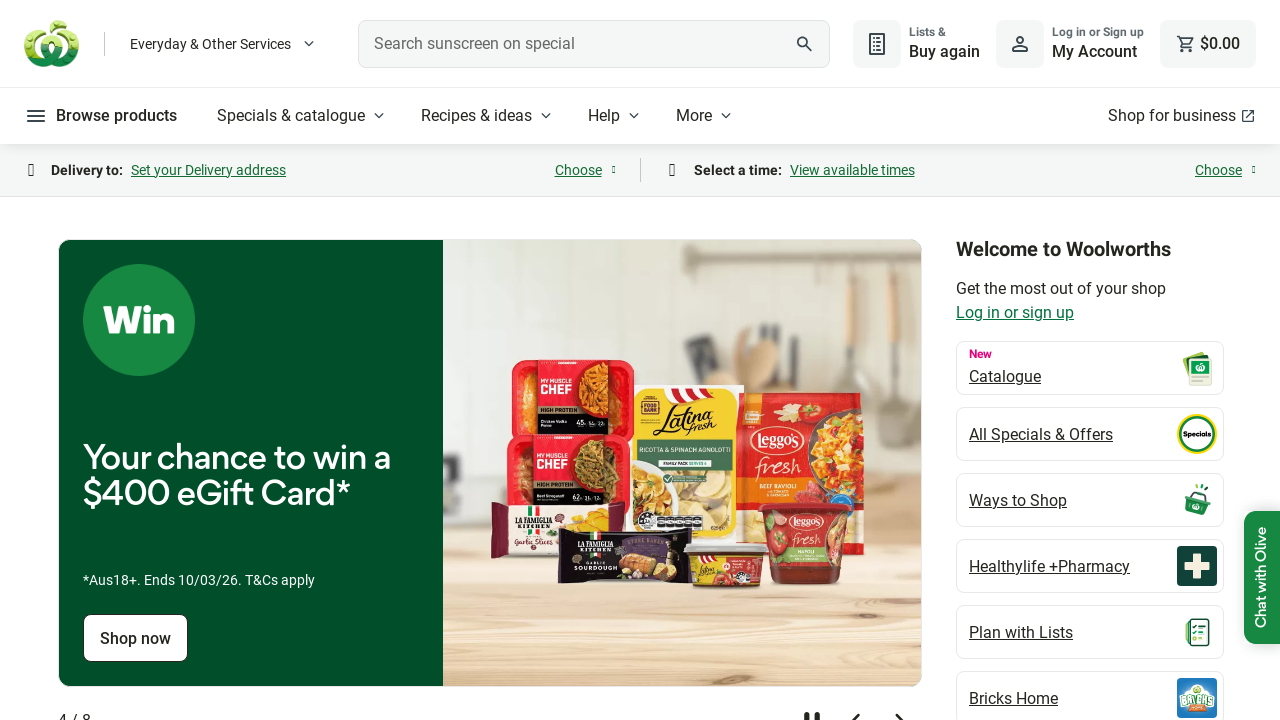